Tests button click functionality on the Buttons page by performing double-click, right-click, and regular click actions, verifying confirmation messages appear for each.

Starting URL: https://demoqa.com/

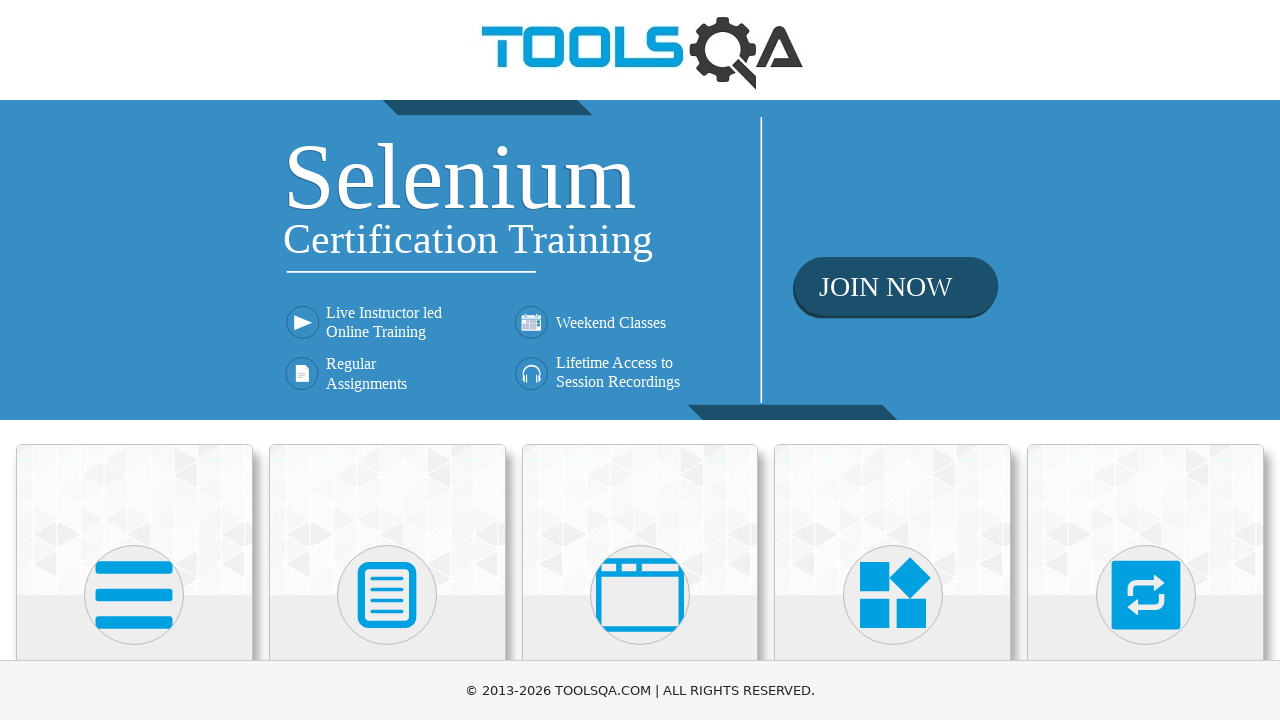

Clicked Elements category at (134, 360) on internal:text="Elements"i
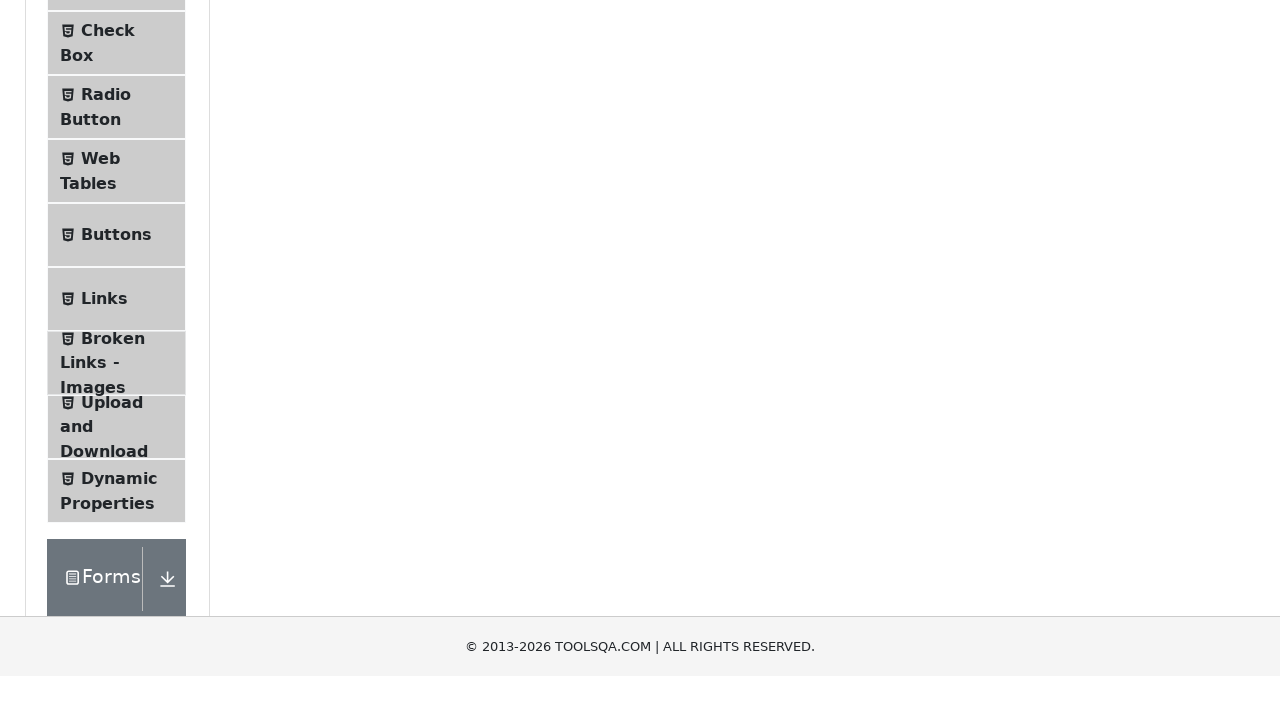

Clicked Buttons subcategory at (116, 517) on internal:text="Buttons"i
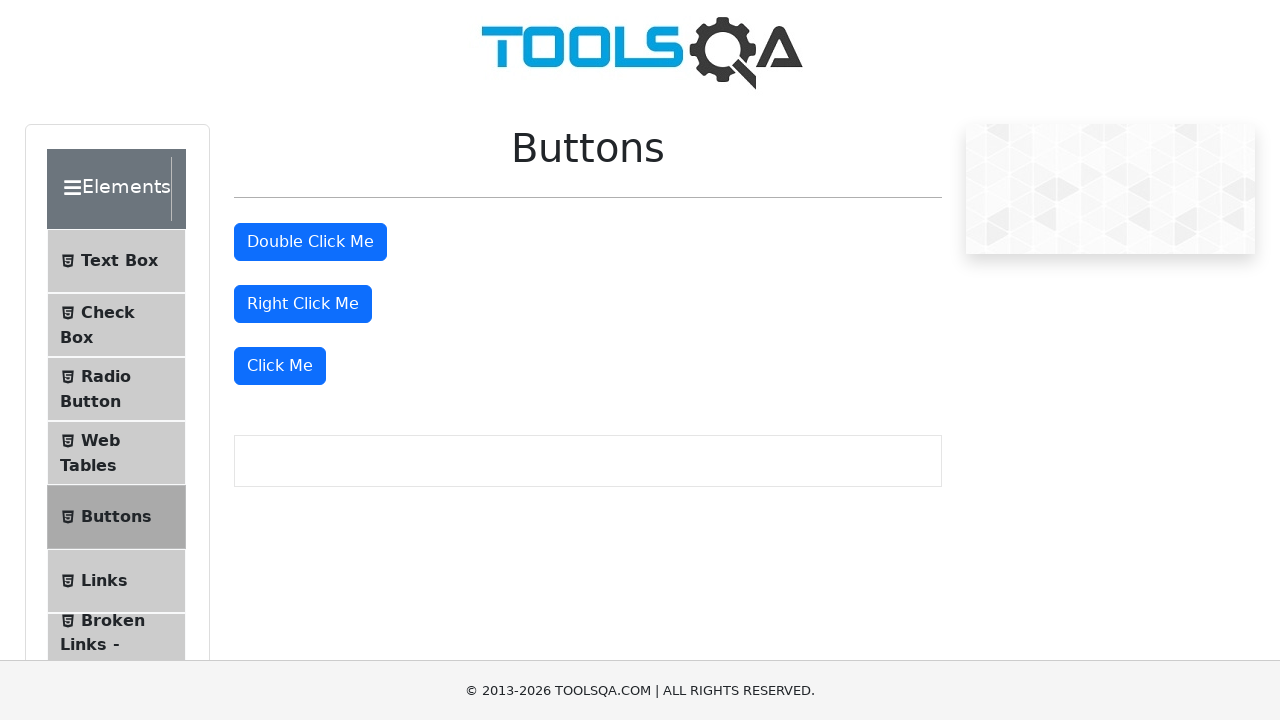

Double-clicked the 'Double Click Me' button at (310, 242) on internal:text="Double Click Me"i
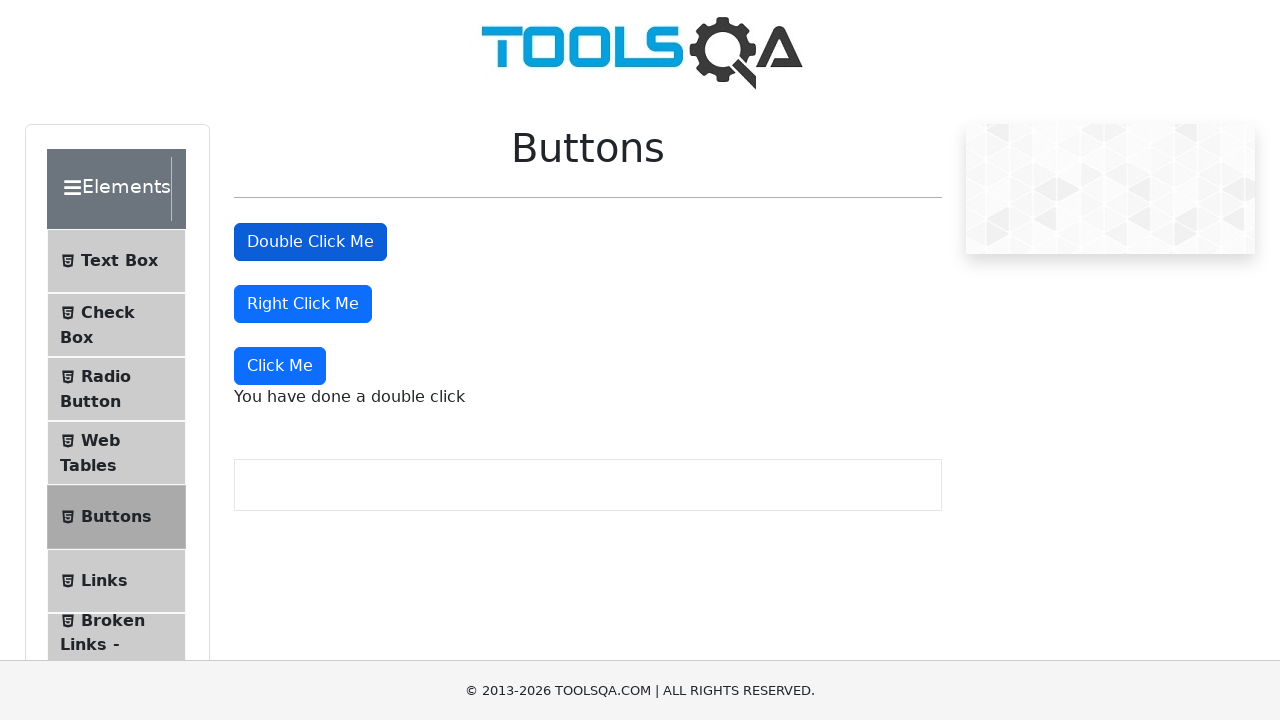

Double-click confirmation message appeared
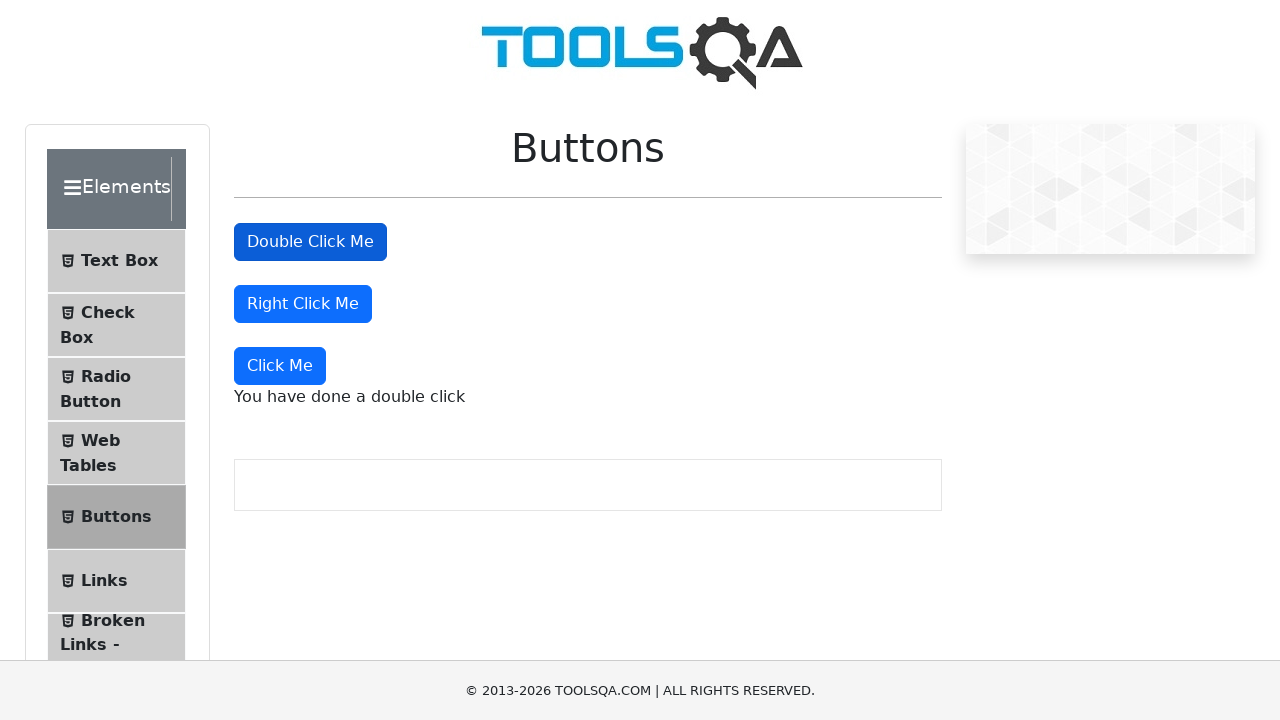

Right-clicked the 'Right Click Me' button at (303, 304) on internal:text="Right Click Me"i
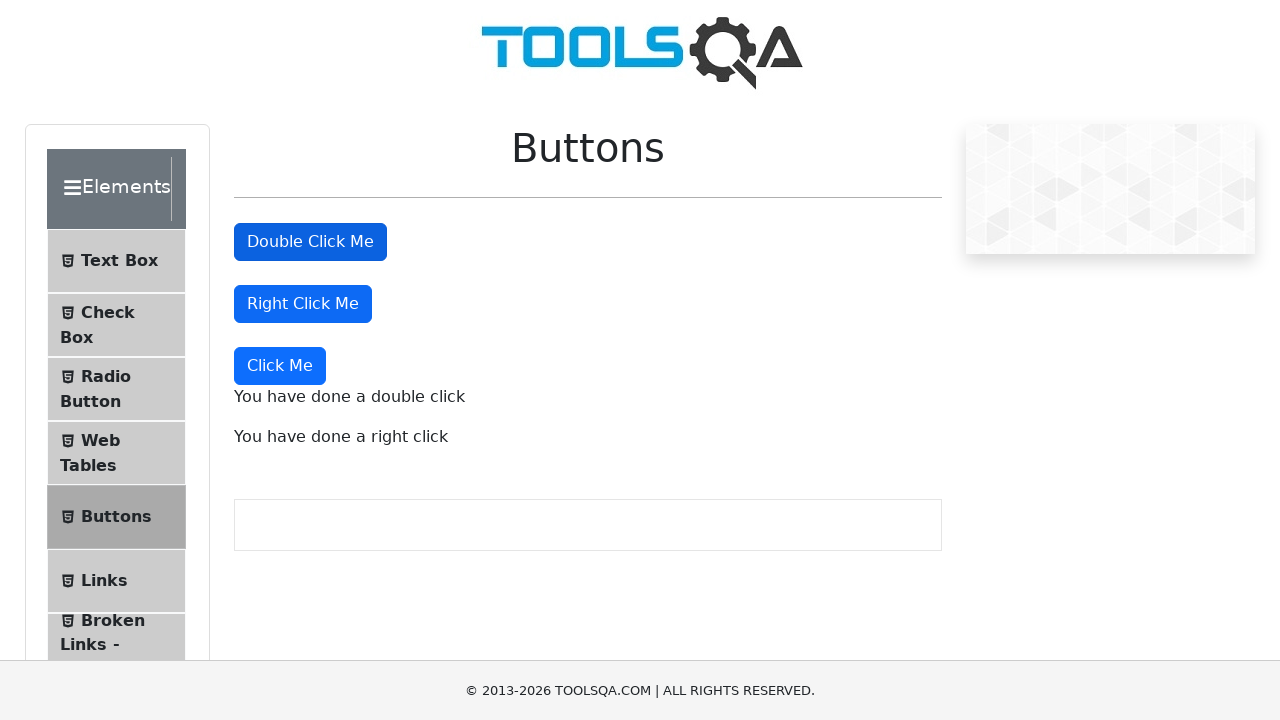

Right-click confirmation message appeared
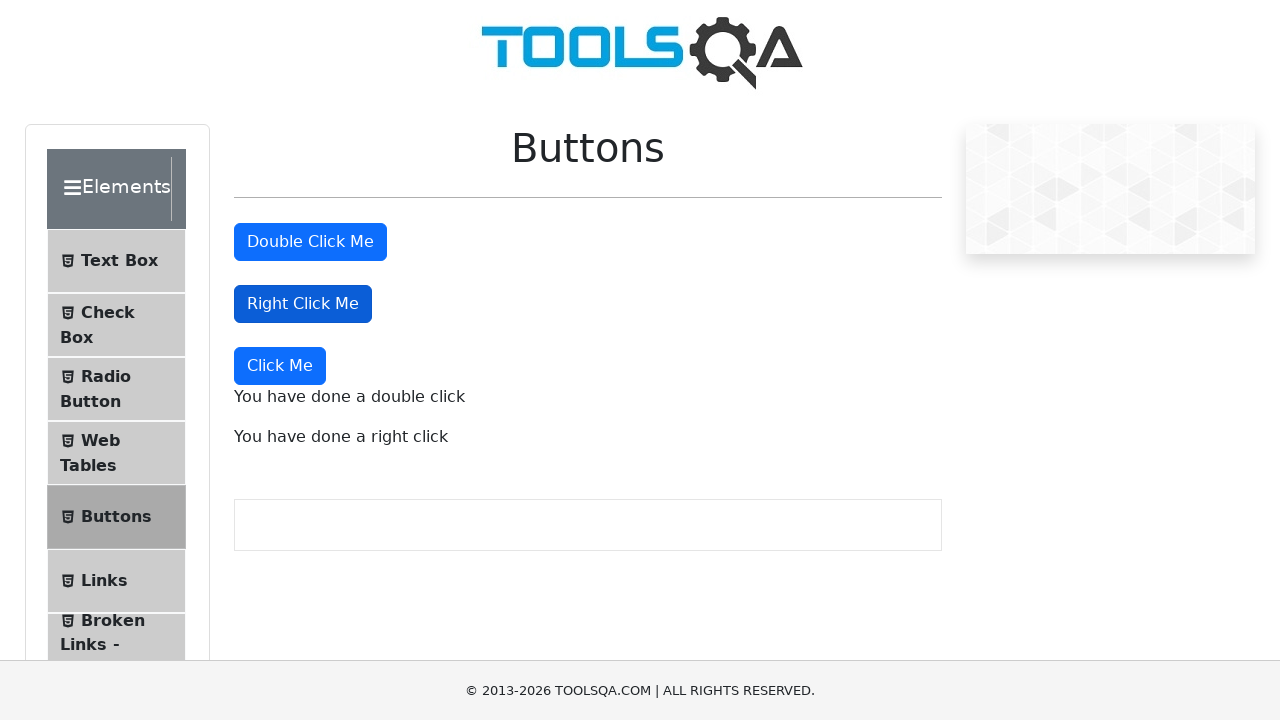

Clicked the dynamic 'Click Me' button at (280, 366) on button:has-text("Click Me") >> nth=-1
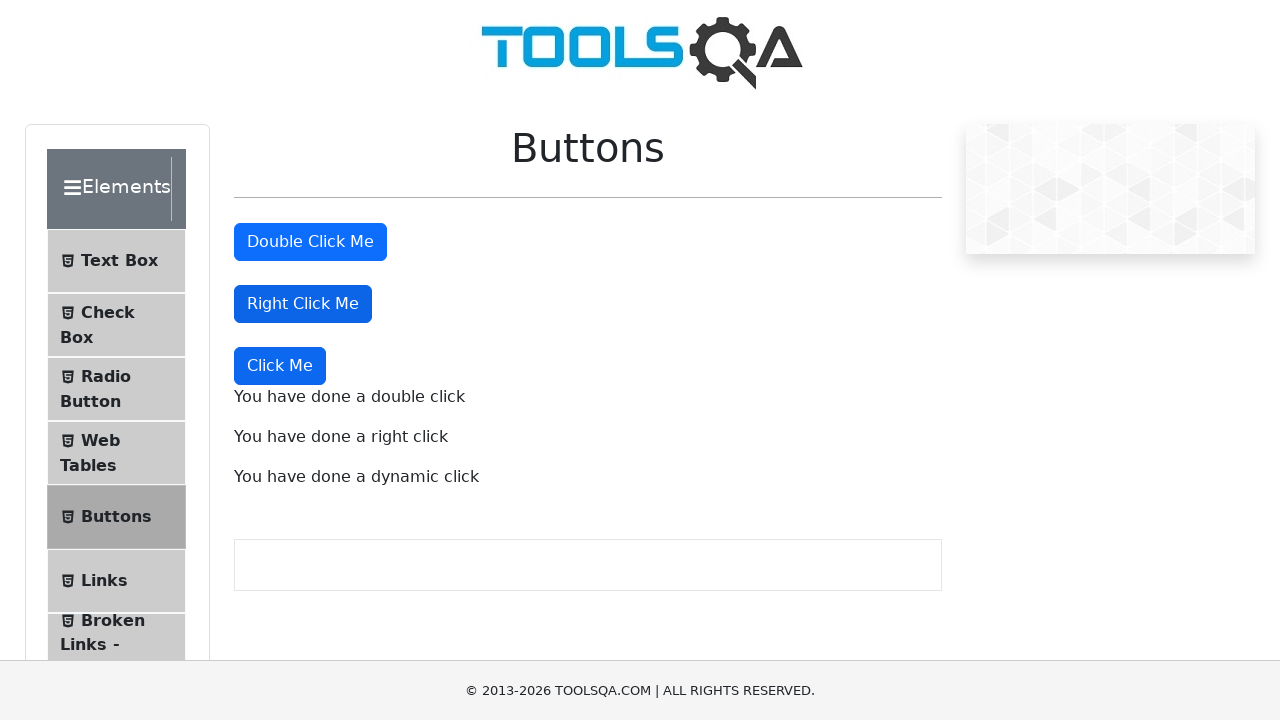

Dynamic click confirmation message appeared
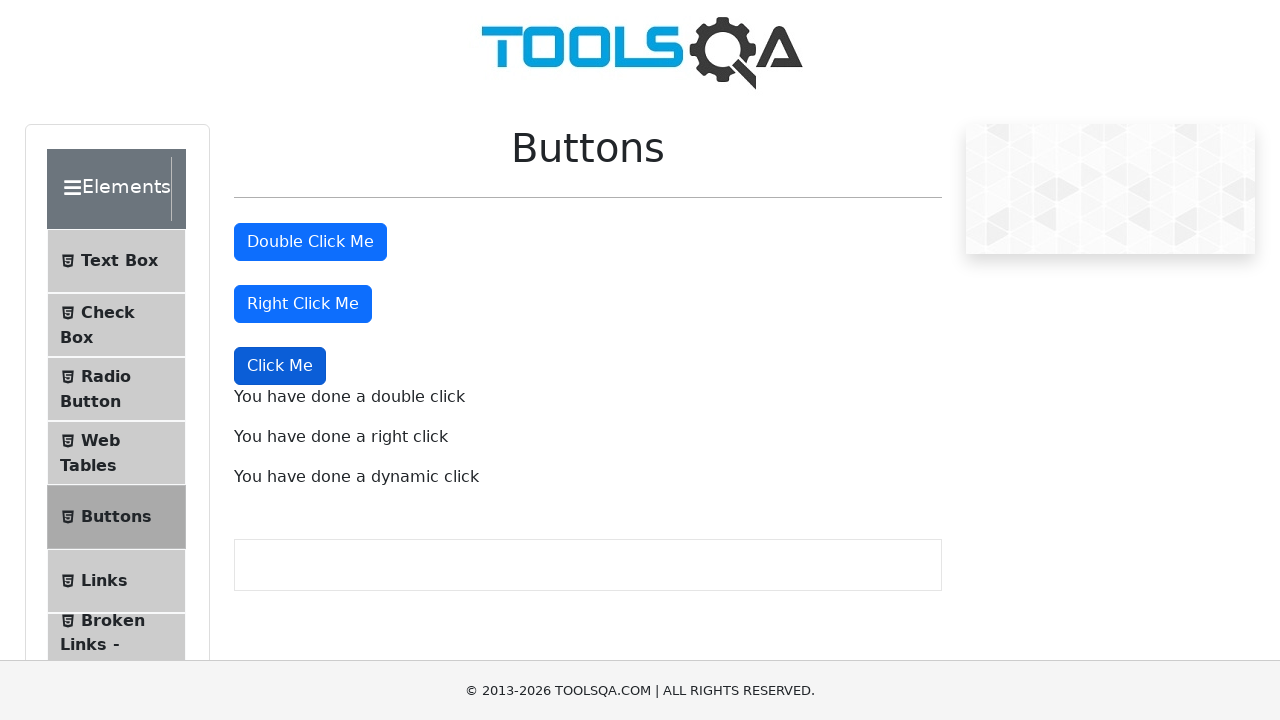

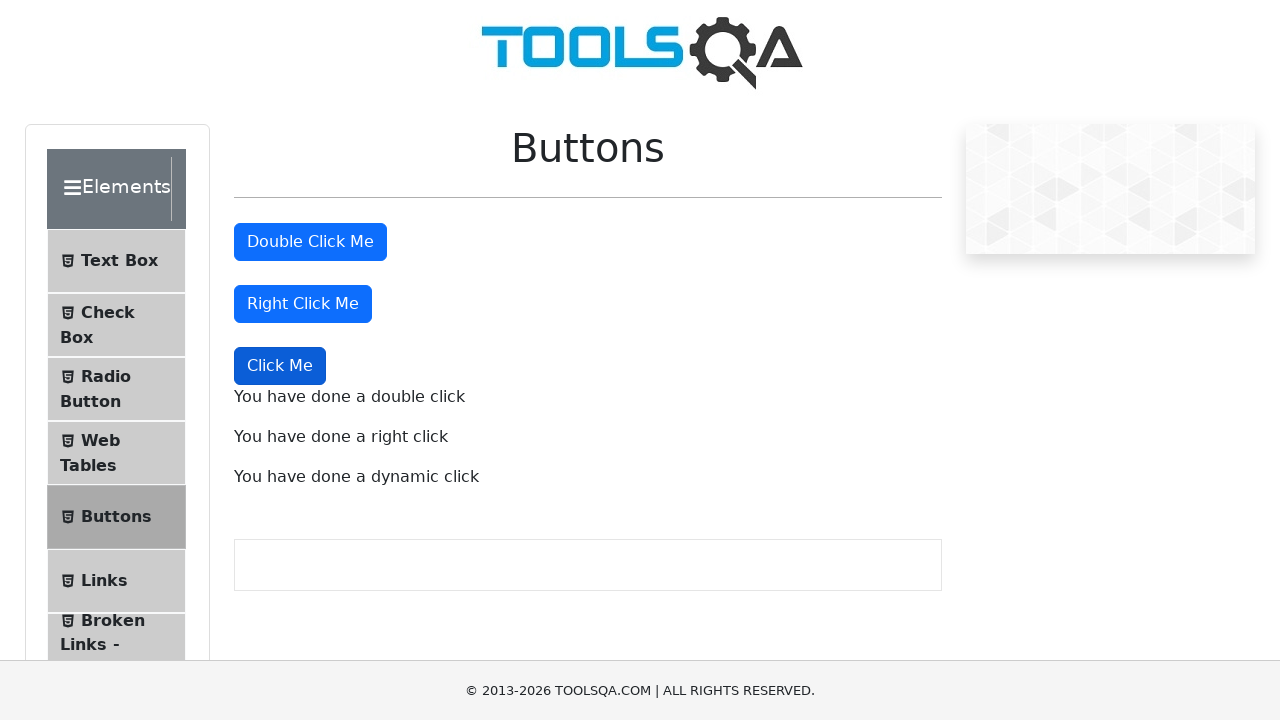